Tests dropdown selection functionality using three different methods: selecting by index, by value, and by visible text on a demo dropdown page.

Starting URL: https://the-internet.herokuapp.com/dropdown

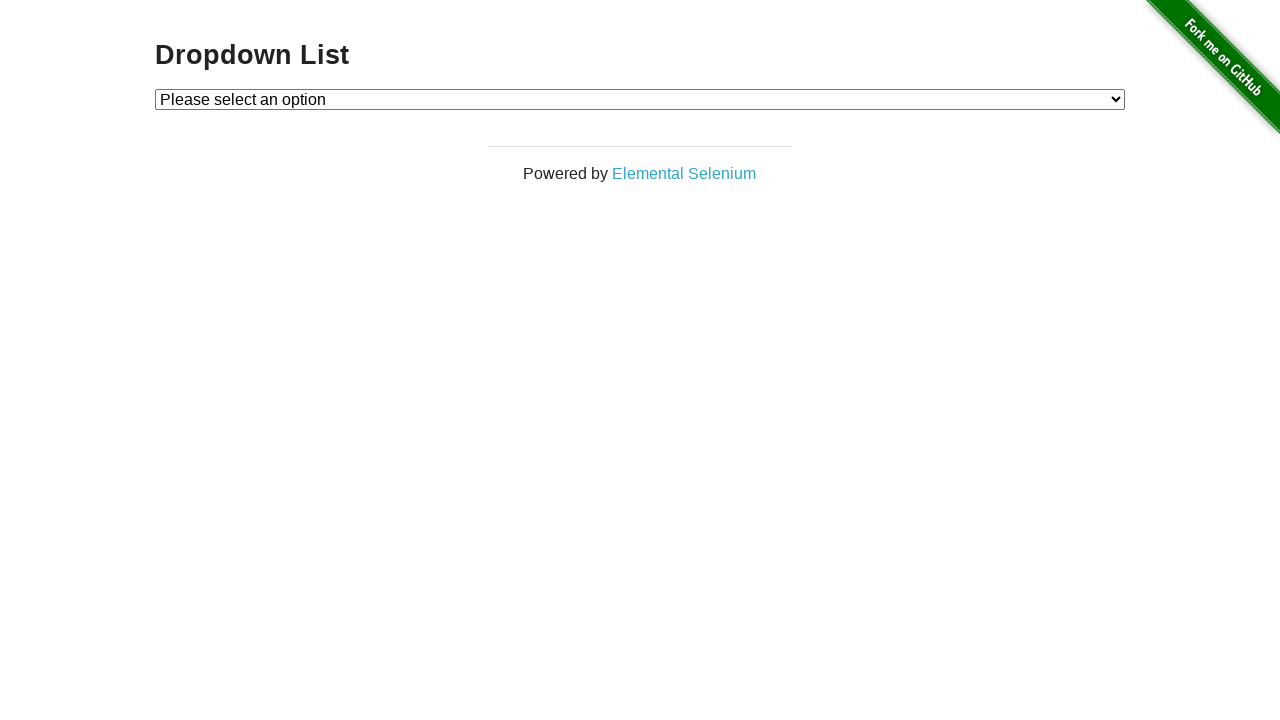

Selected dropdown option by index 1 (Option 1) on #dropdown
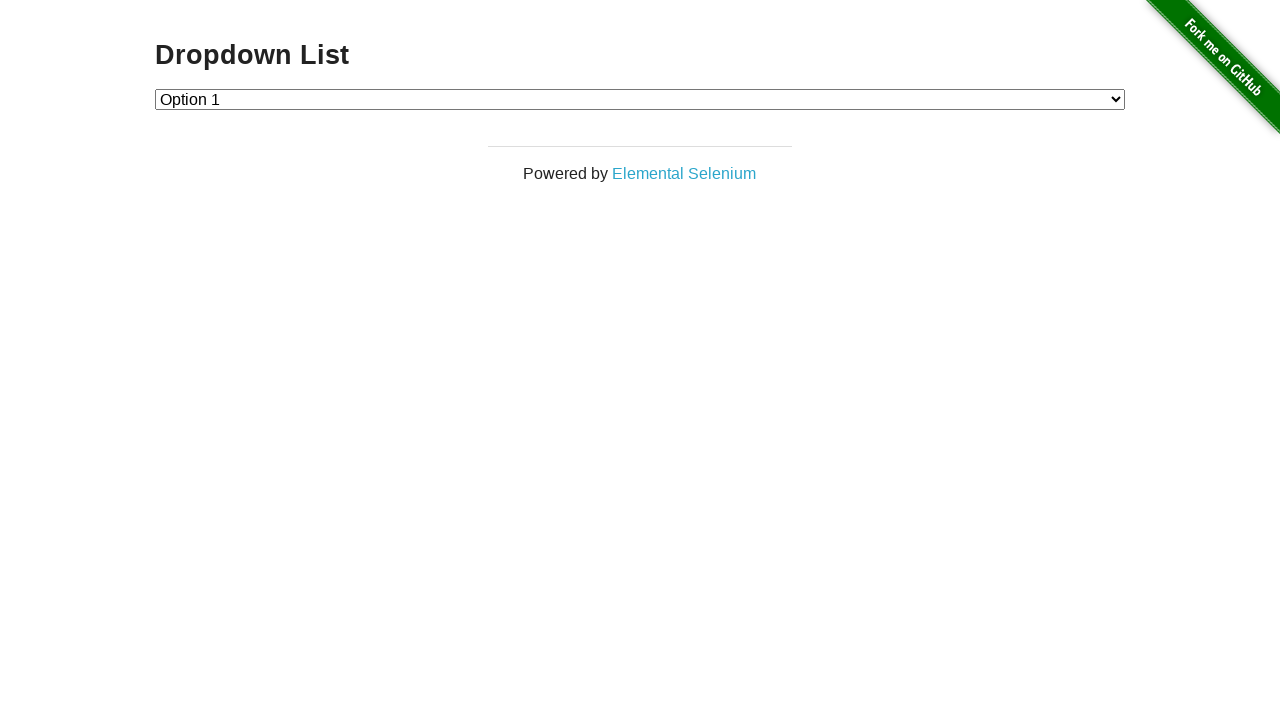

Waited 1 second to observe the selection by index
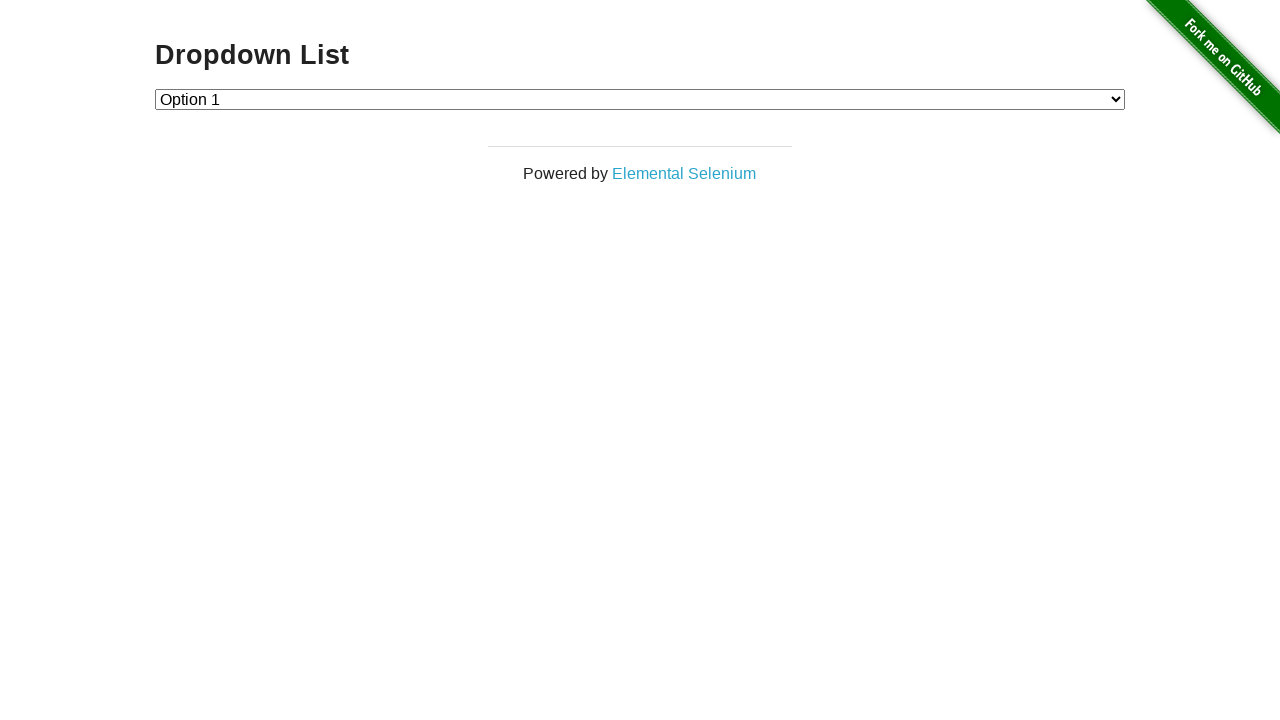

Selected dropdown option by value '1' (Option 1) on #dropdown
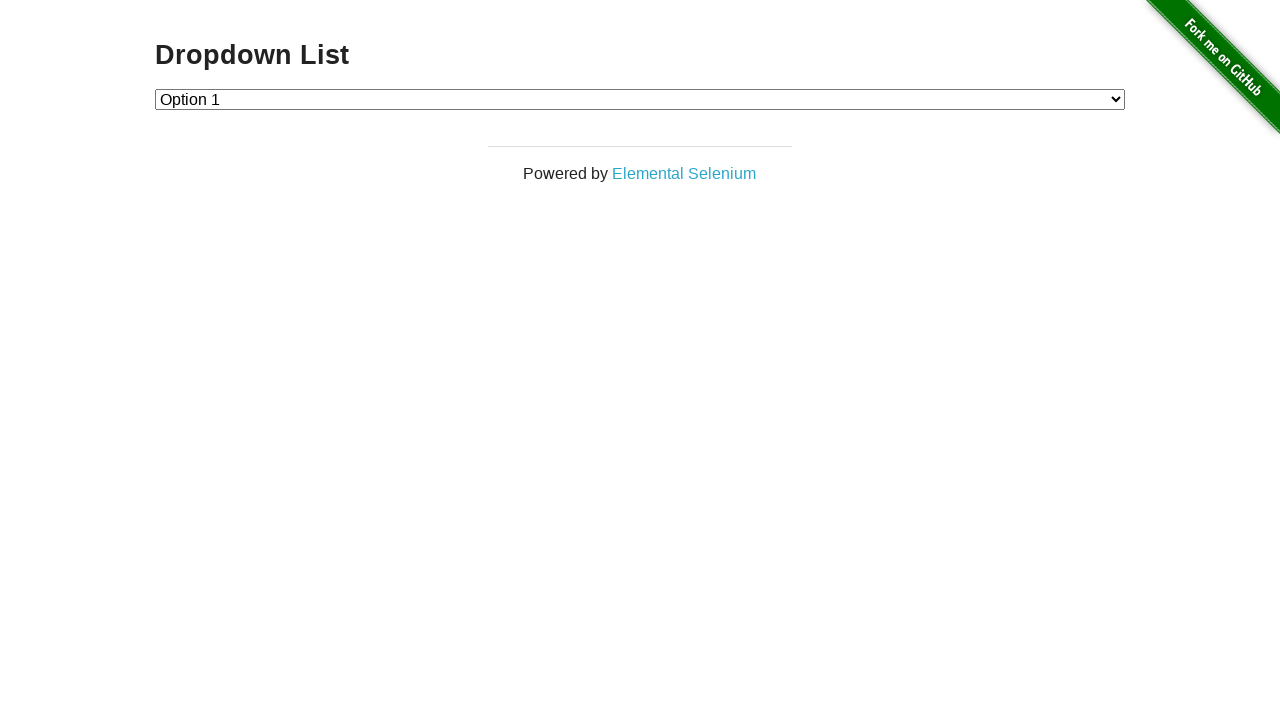

Waited 1 second to observe the selection by value
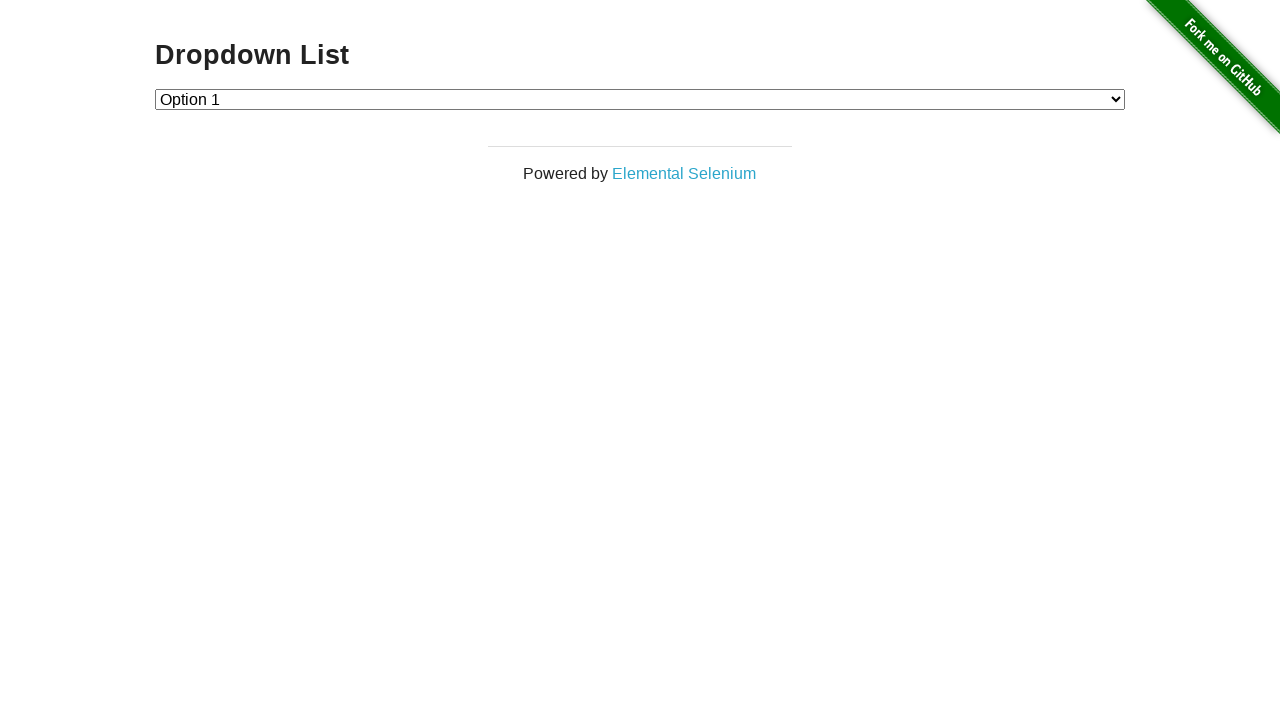

Selected dropdown option by visible text 'Option 2' on #dropdown
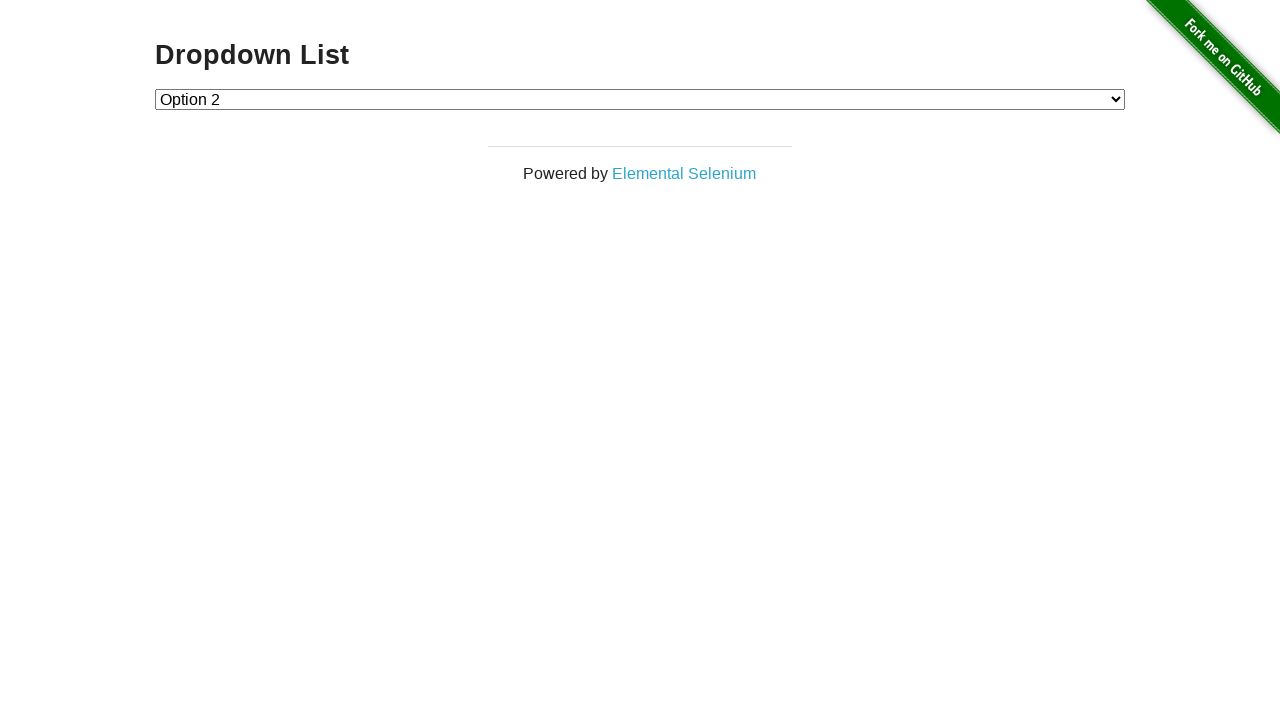

Waited 1 second to observe the final selection by visible text
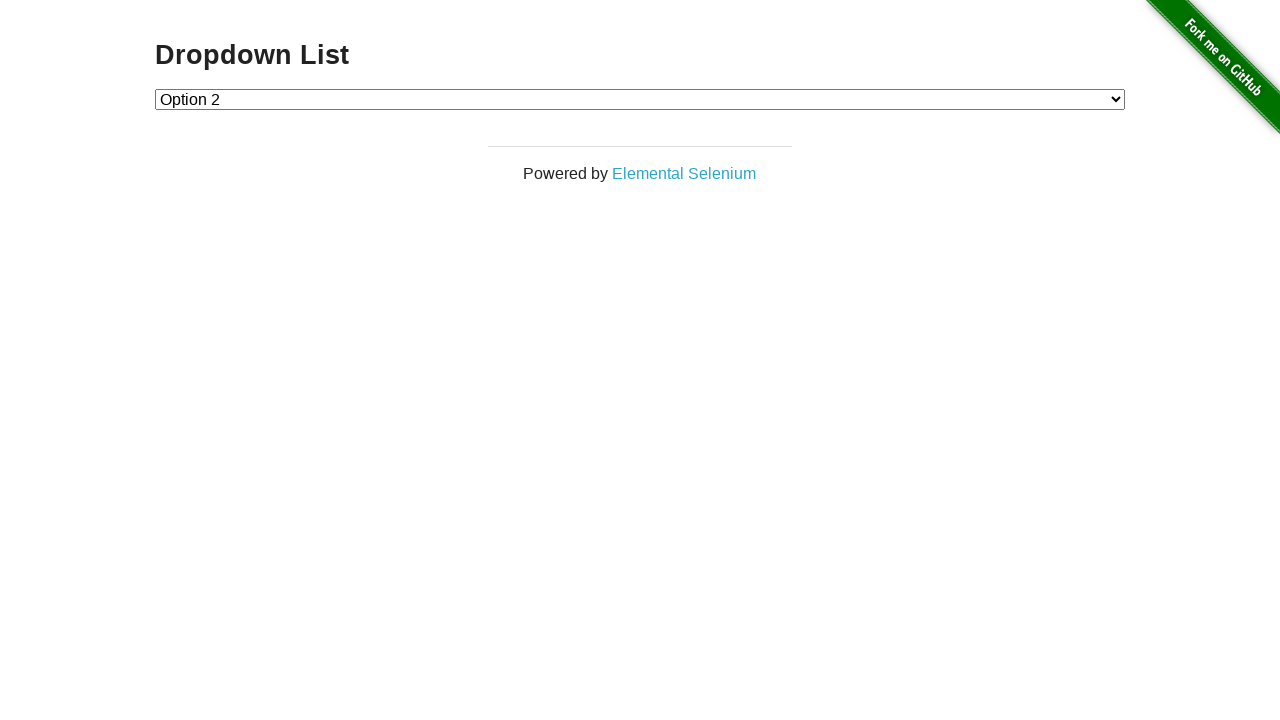

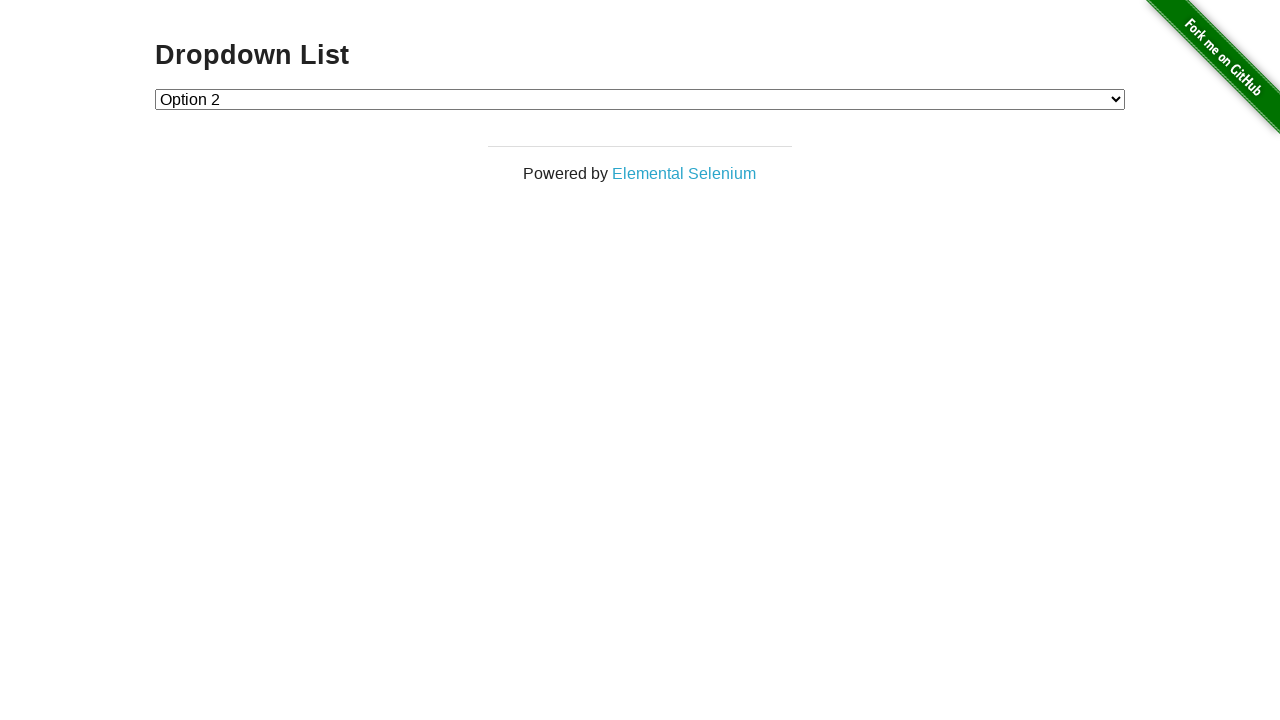